Tests Shadow DOM interaction by navigating to a books PWA demo site and entering text into a search input field that is nested within Shadow DOM elements.

Starting URL: https://books-pwakit.appspot.com/

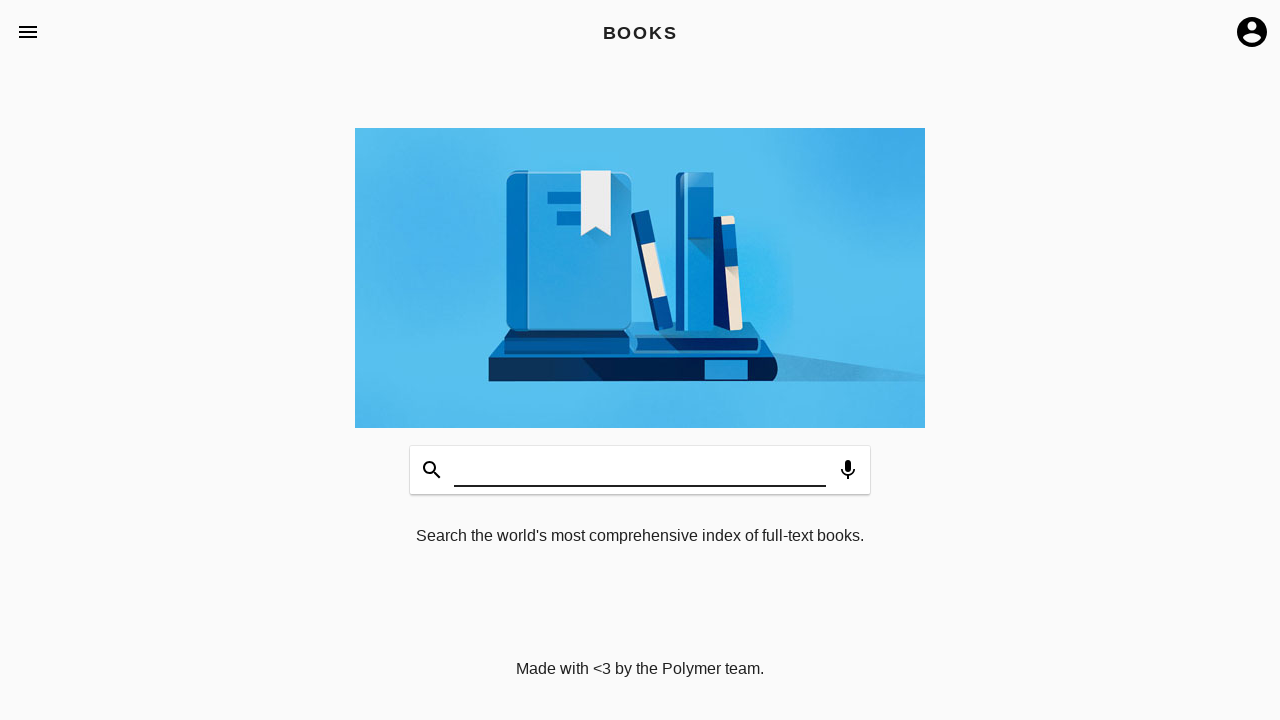

Navigated to books PWA demo site
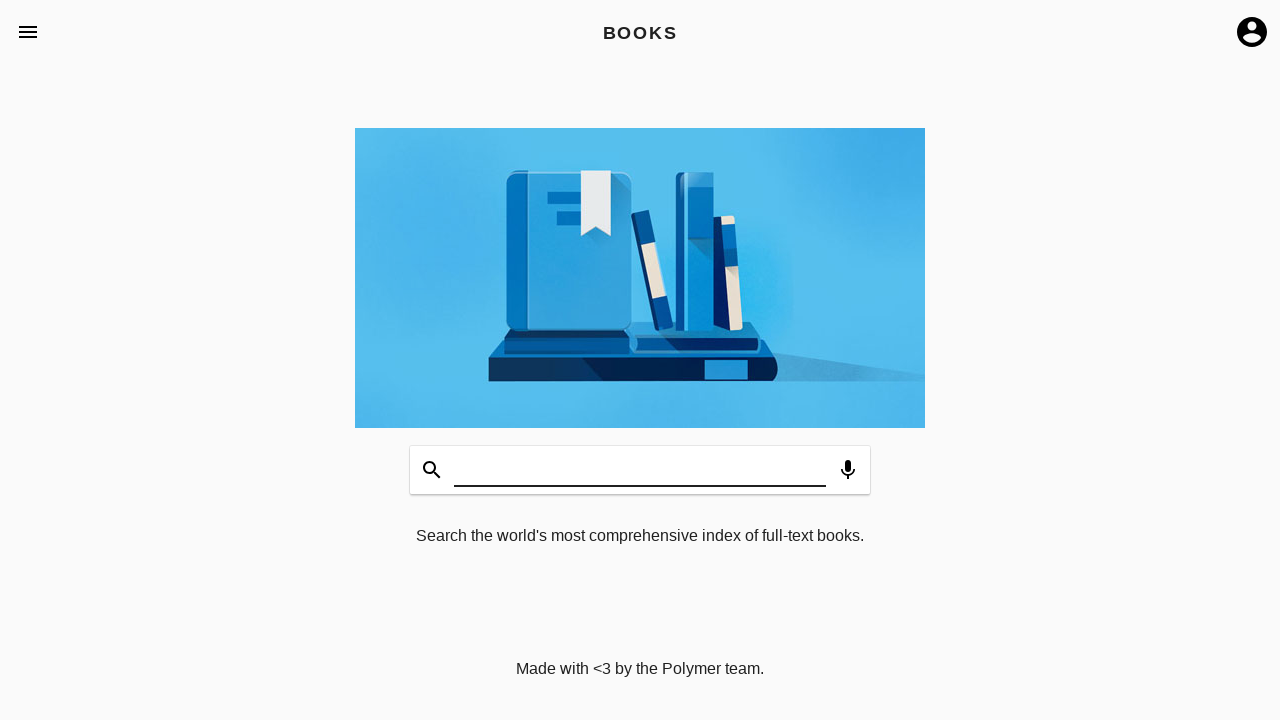

Waited for page and Shadow DOM elements to be ready
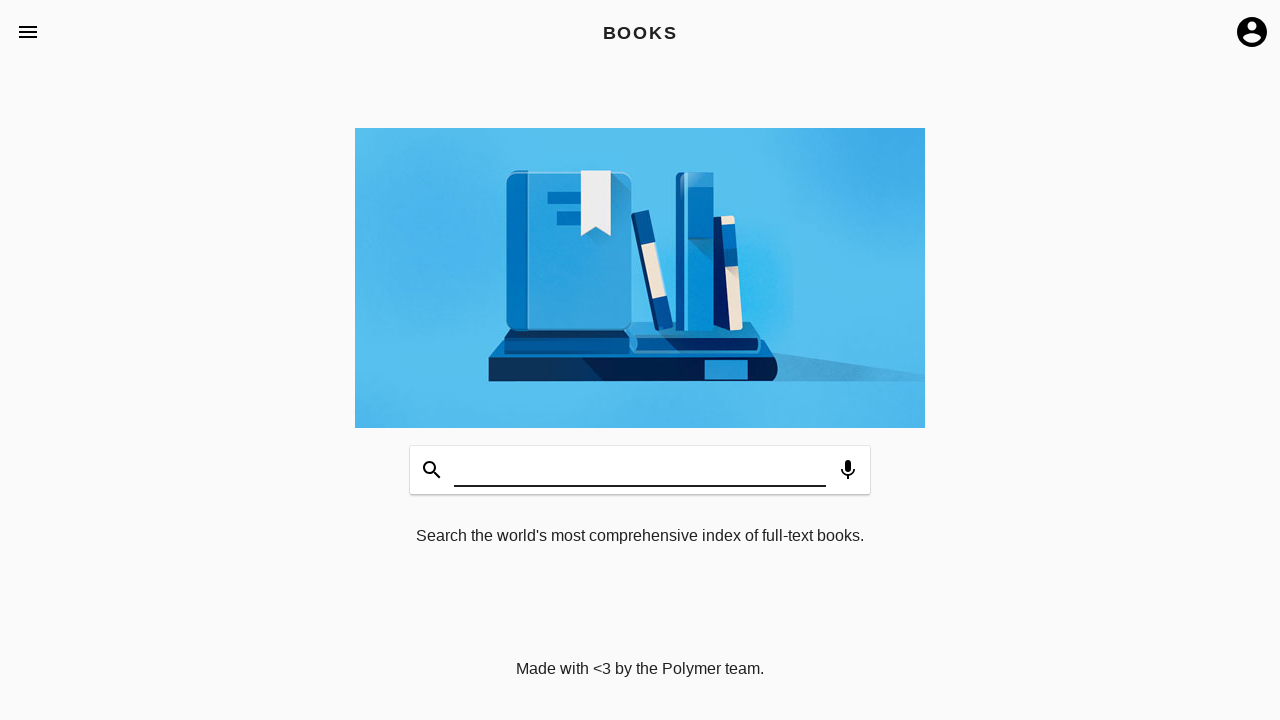

book-app Shadow DOM element is ready
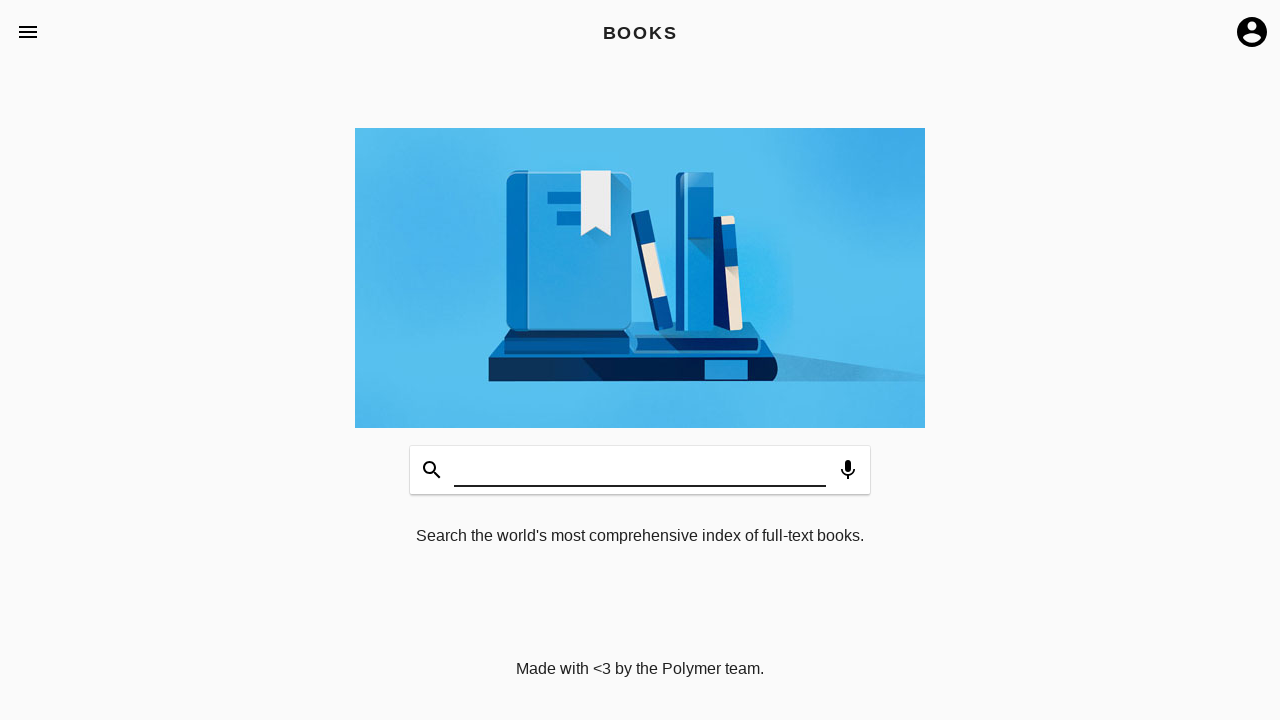

Entered 'Welcome' text into search input field nested in Shadow DOM on book-app #input
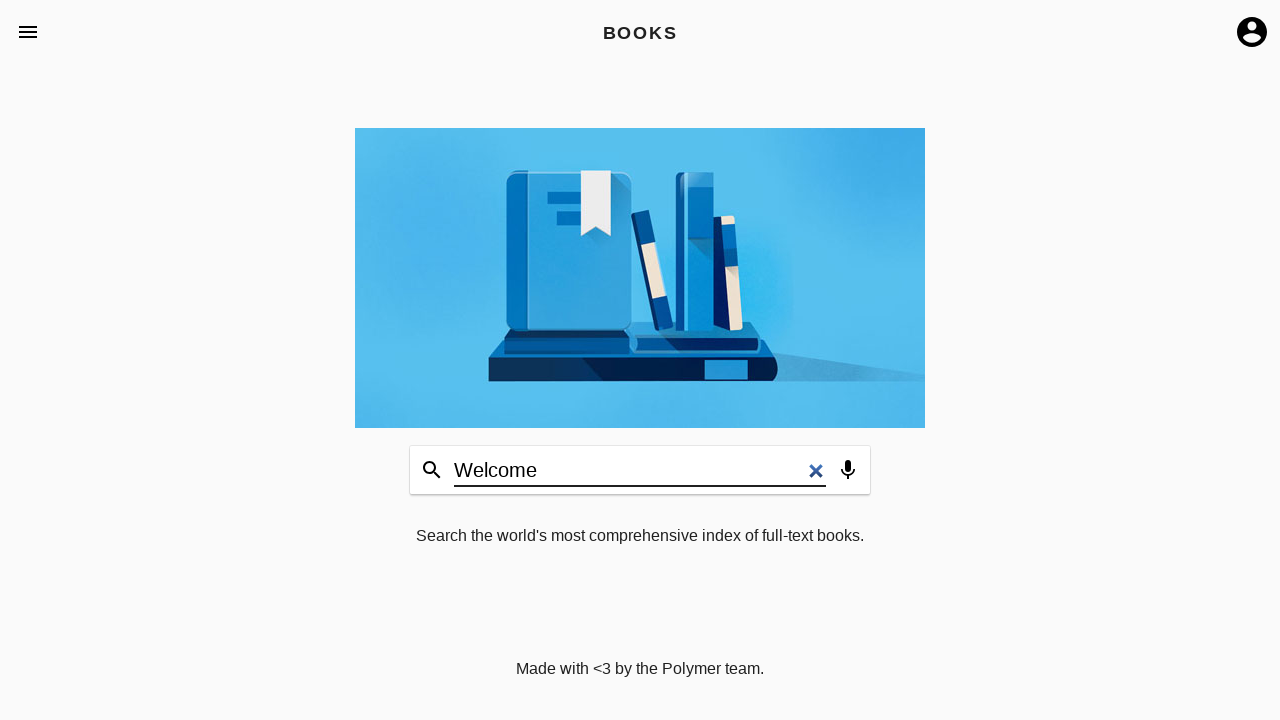

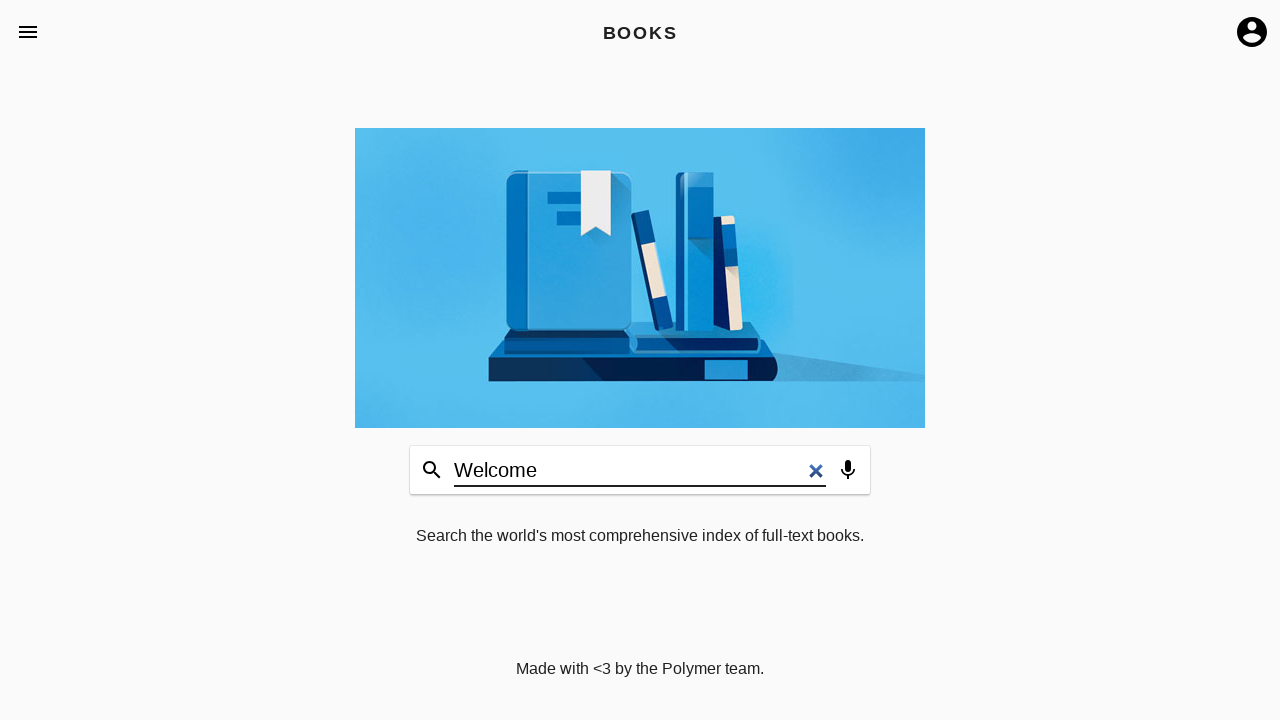